Tests JavaScript alert functionality by clicking the JS Alert button, verifying alert text, accepting it, and confirming the result message

Starting URL: https://the-internet.herokuapp.com/javascript_alerts

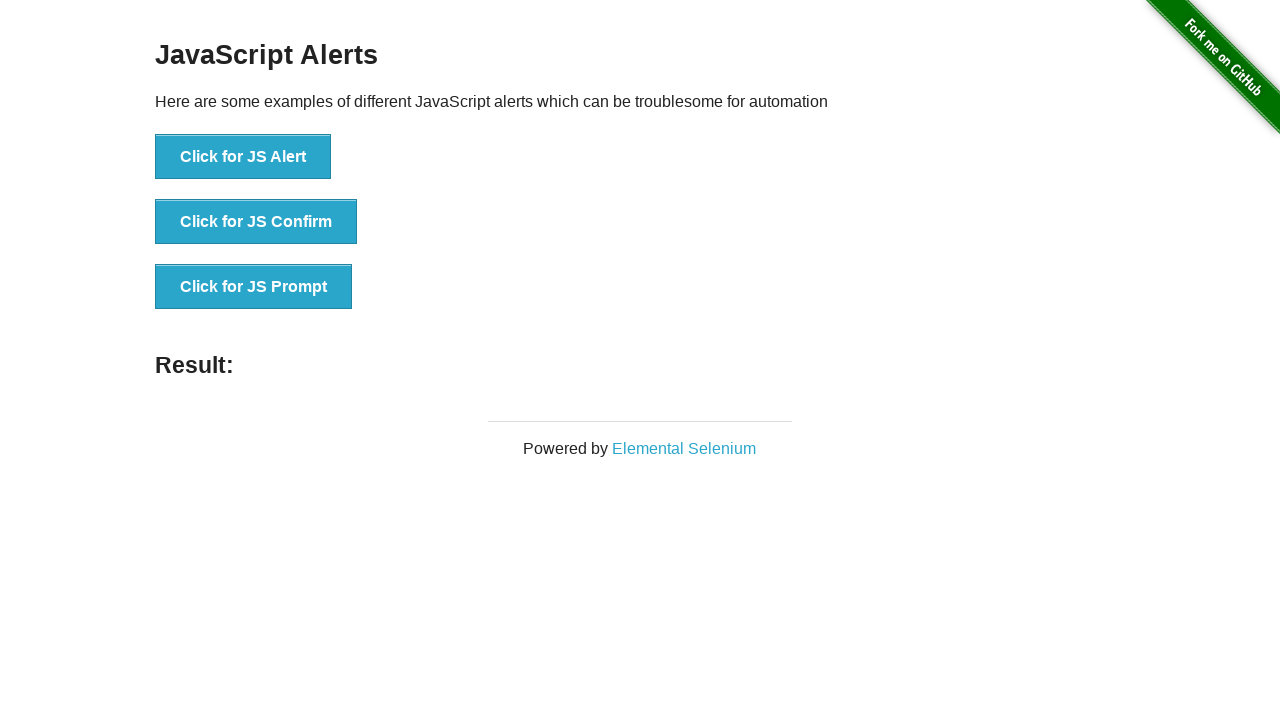

Clicked the JS Alert button at (243, 157) on button[onclick='jsAlert()']
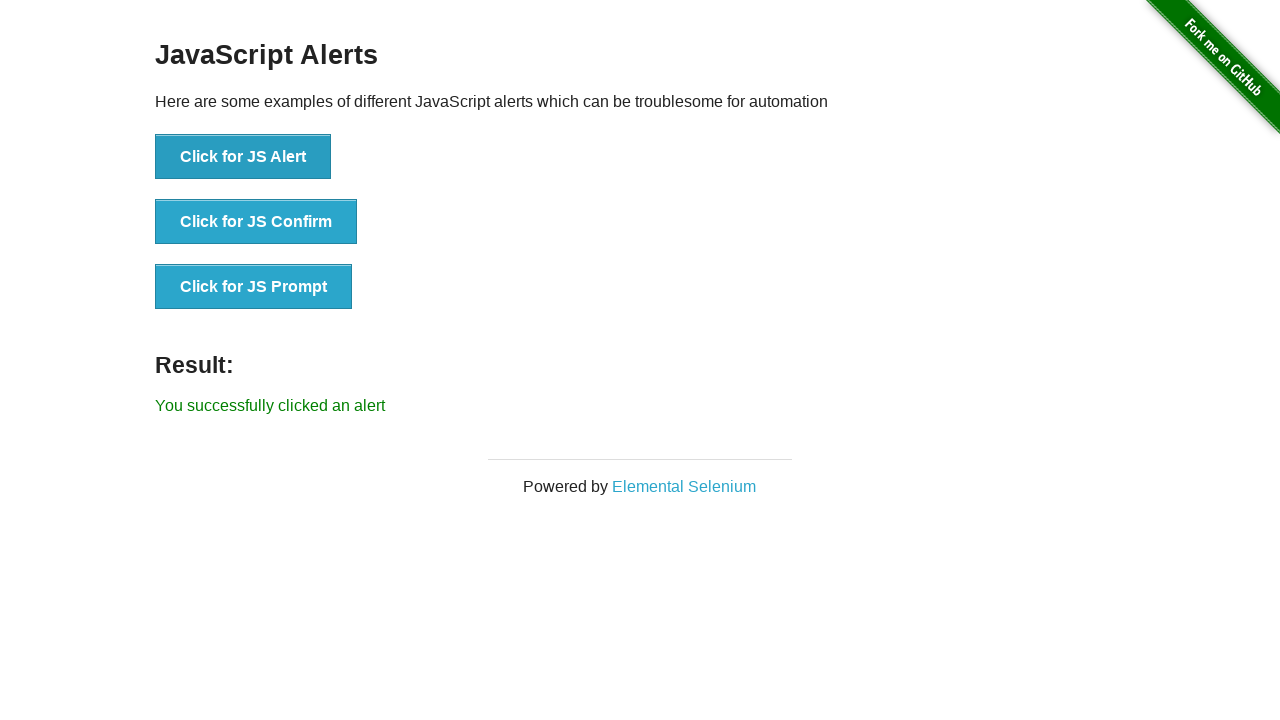

Located the JS Alert text element
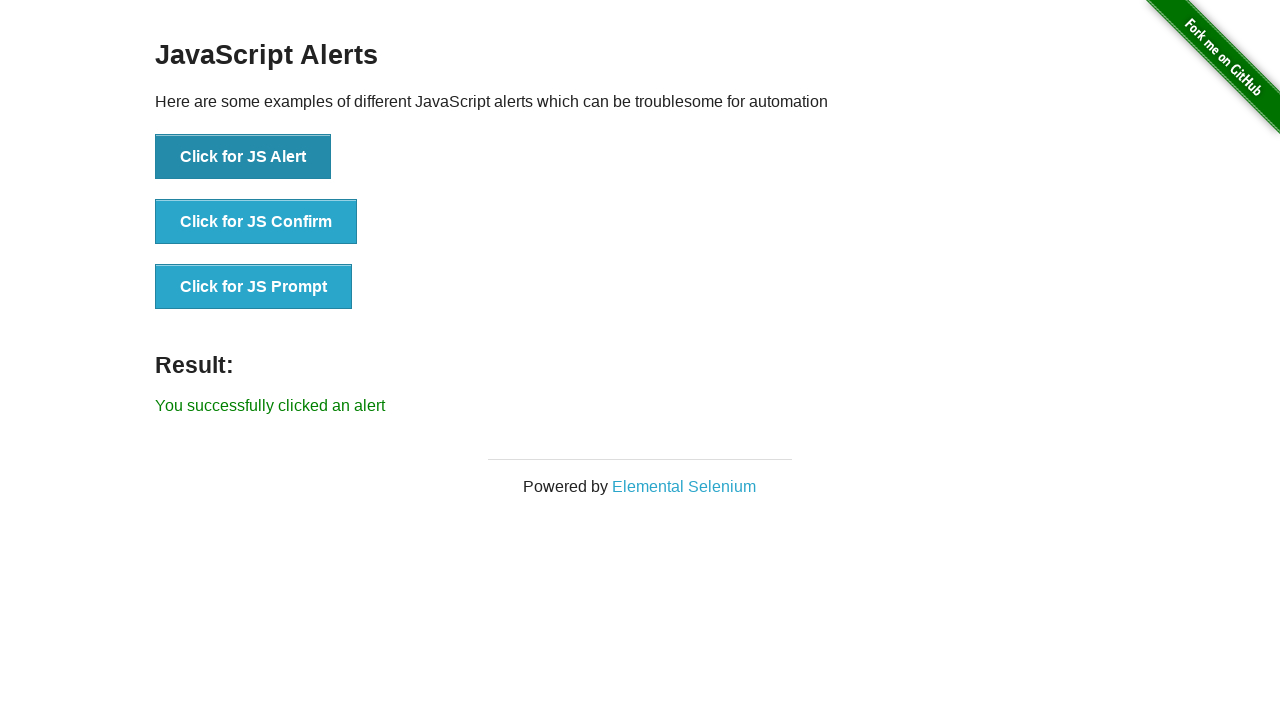

Set up dialog handler to accept alerts
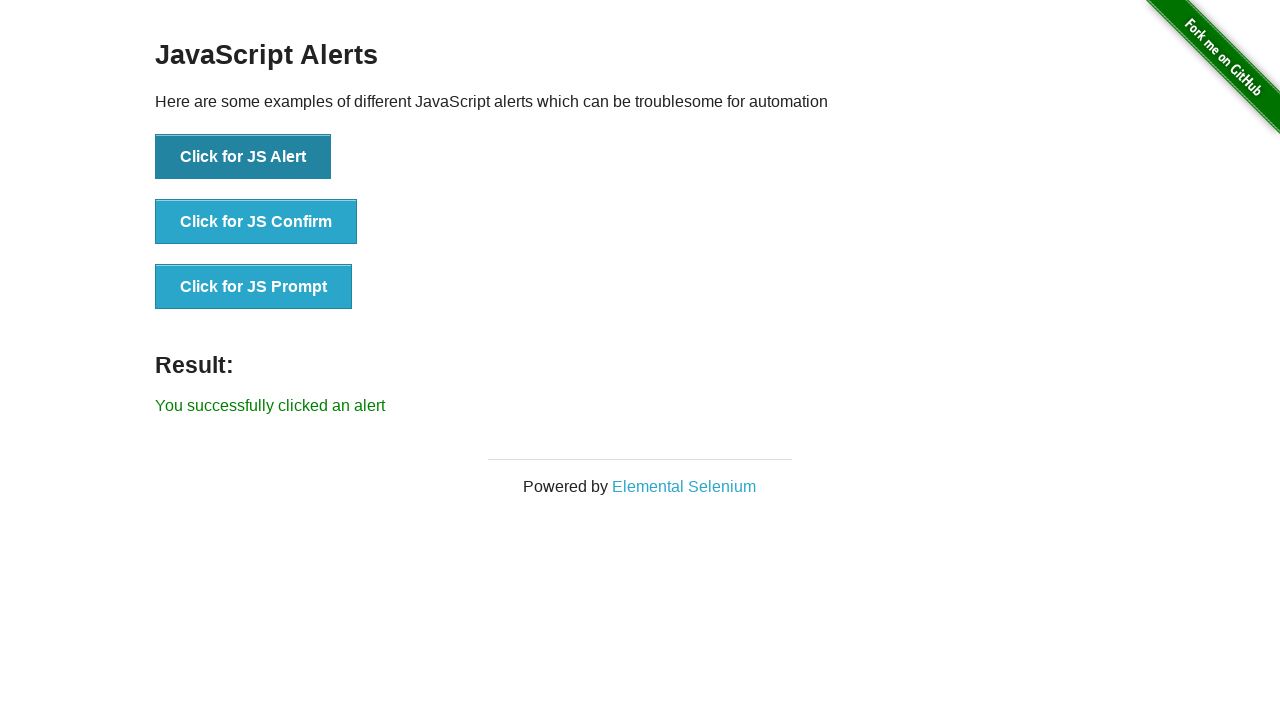

Clicked the JS Alert button to trigger the alert at (243, 157) on button[onclick='jsAlert()']
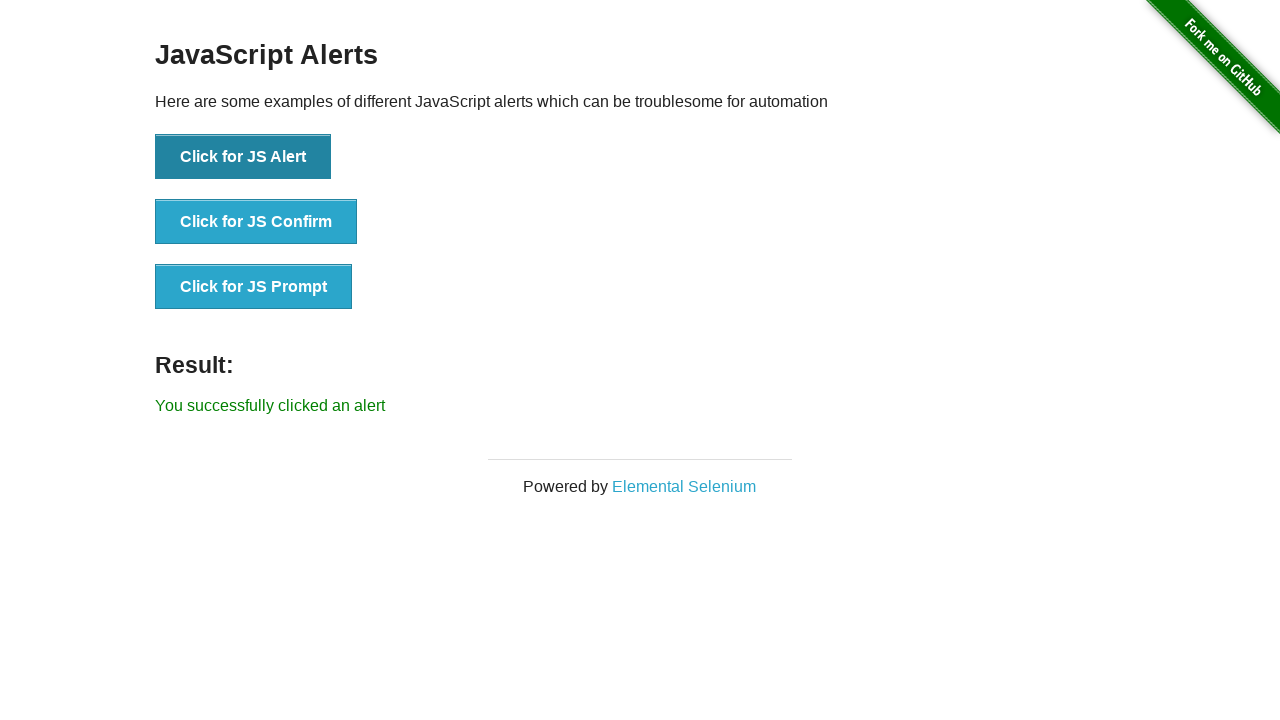

Result message element loaded
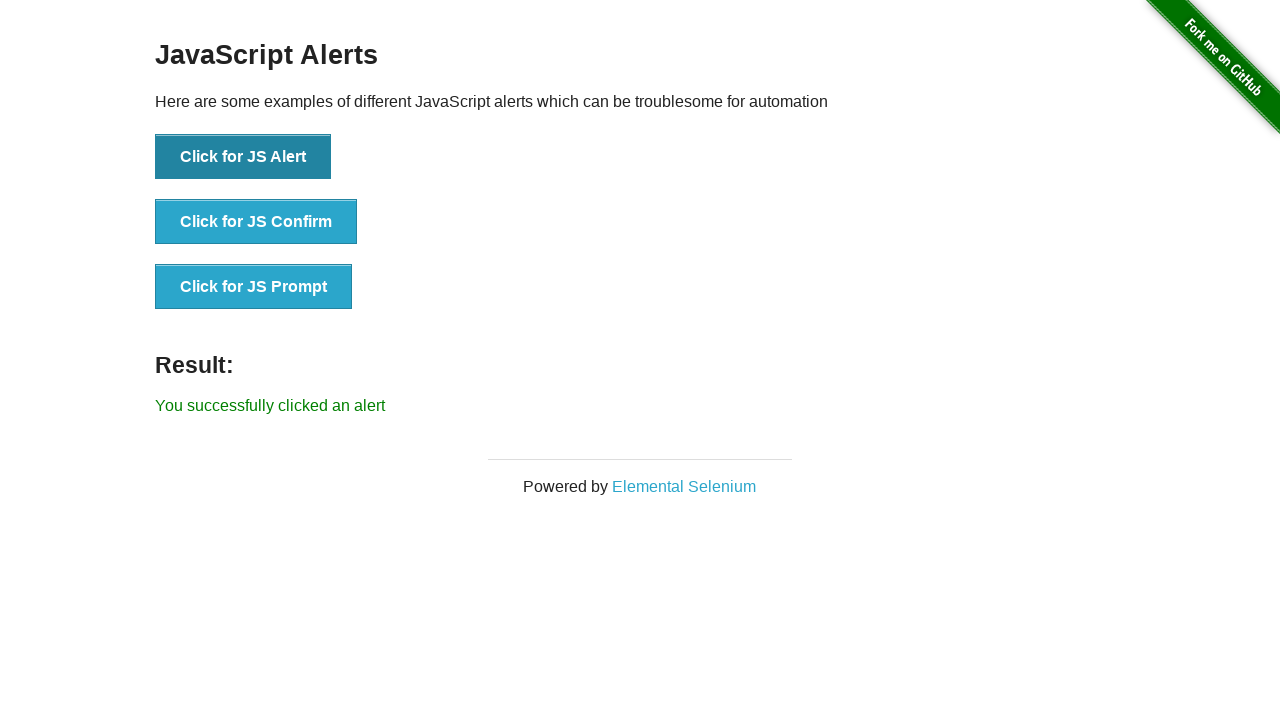

Retrieved result message text
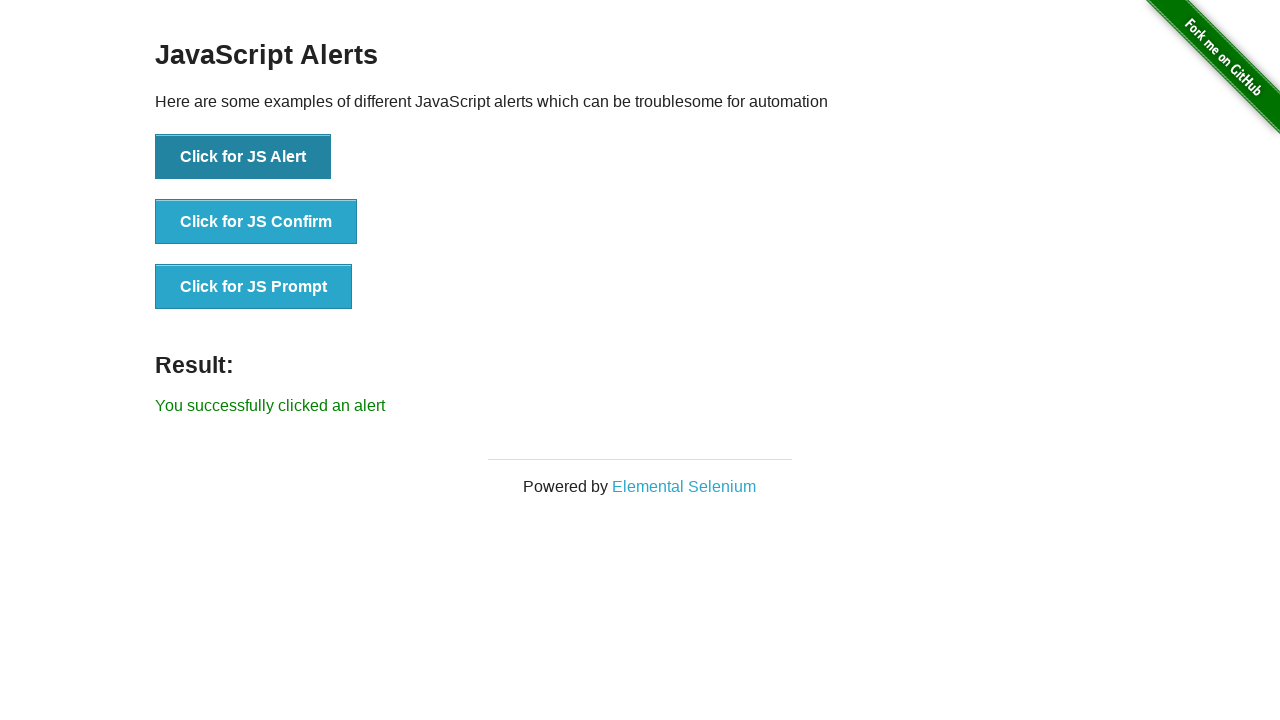

Verified result message contains expected text
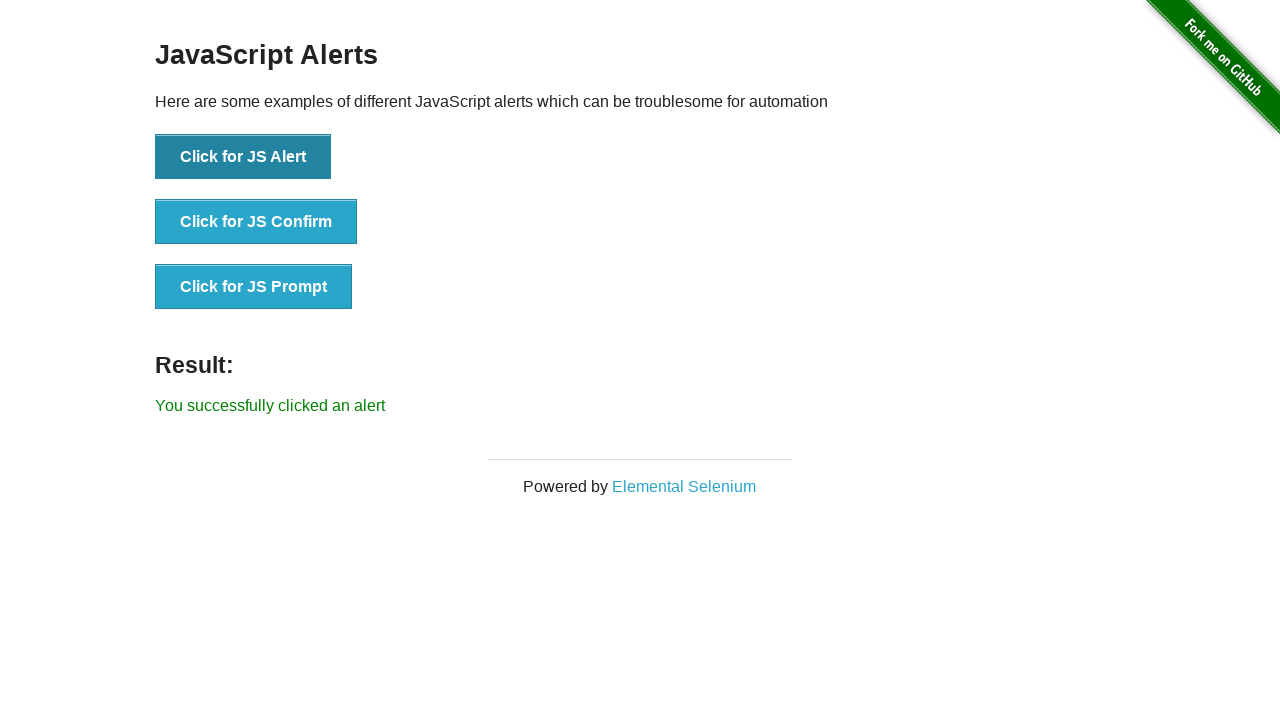

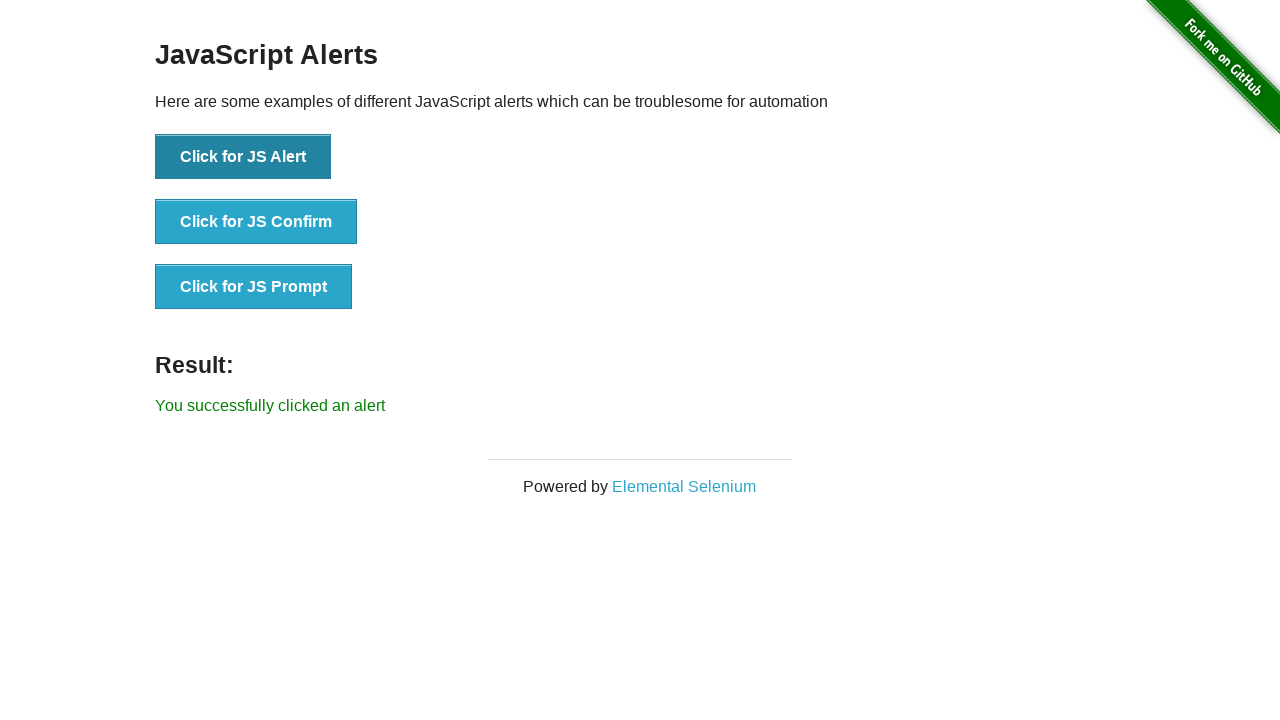